Tests a contact form by scrolling to the form section, then filling out name, email, phone, and message fields

Starting URL: https://technomax.com.np

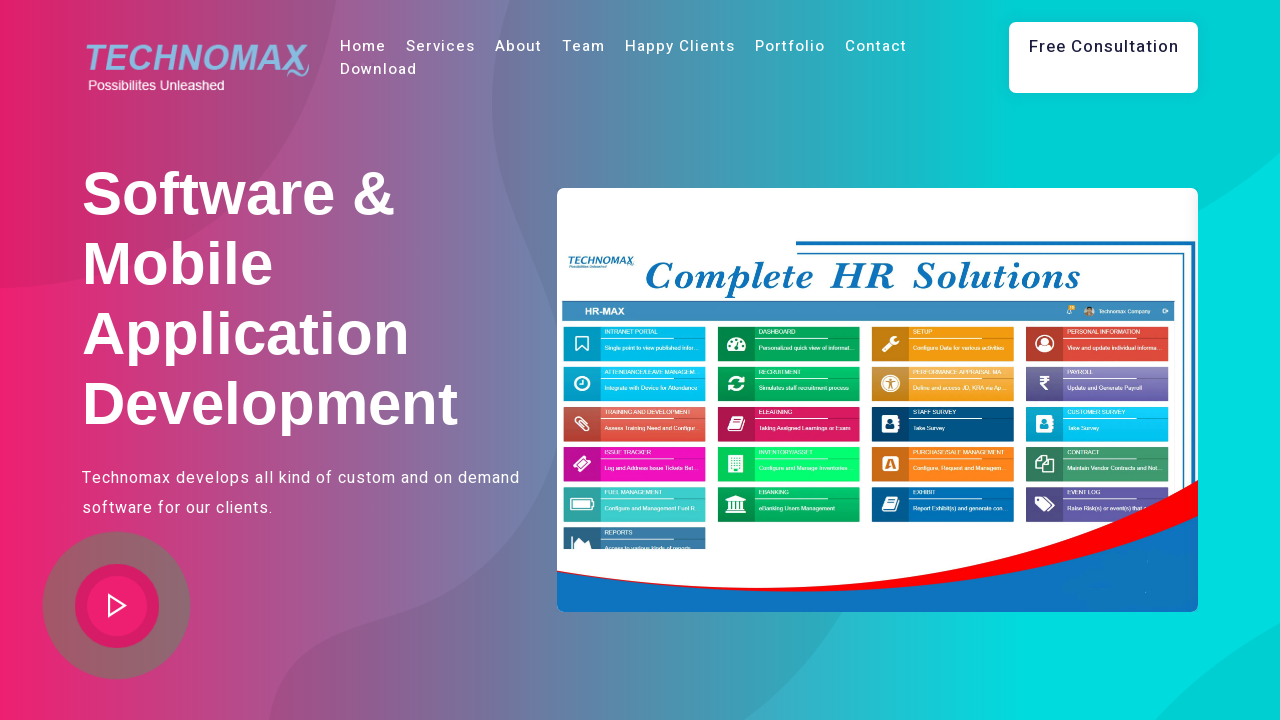

Scrolled down to contact form section
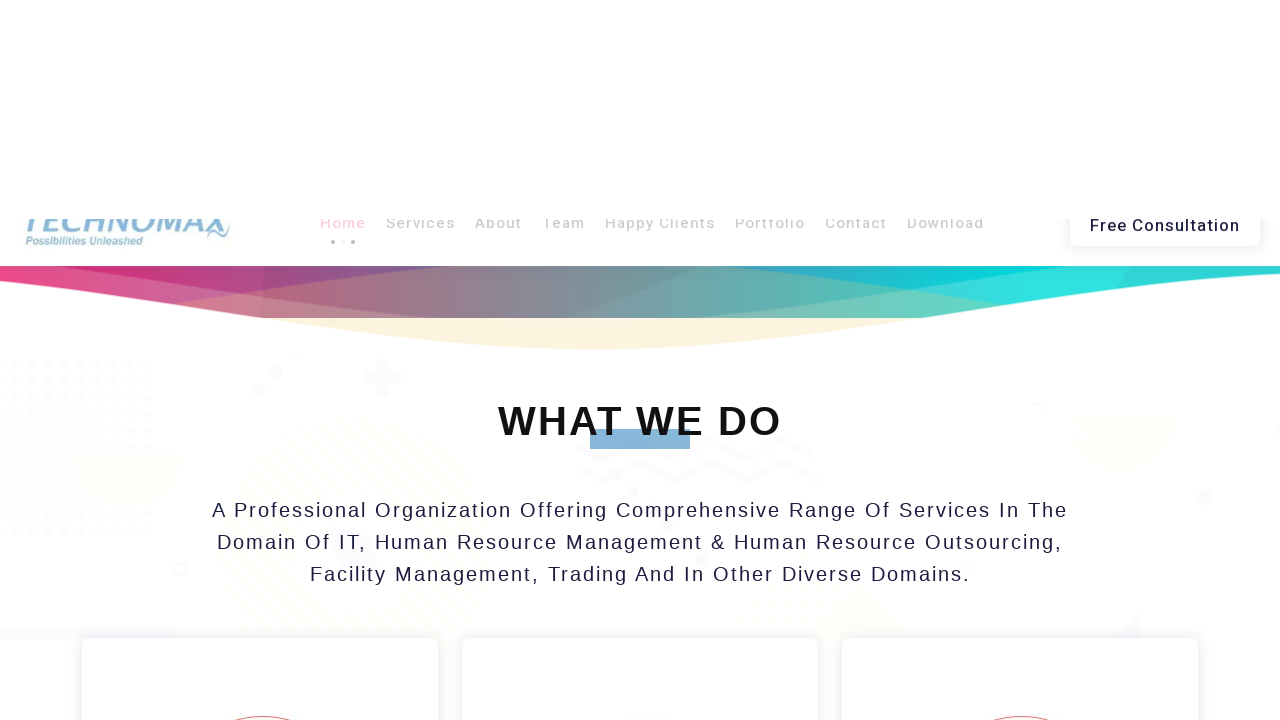

Contact form name field became visible
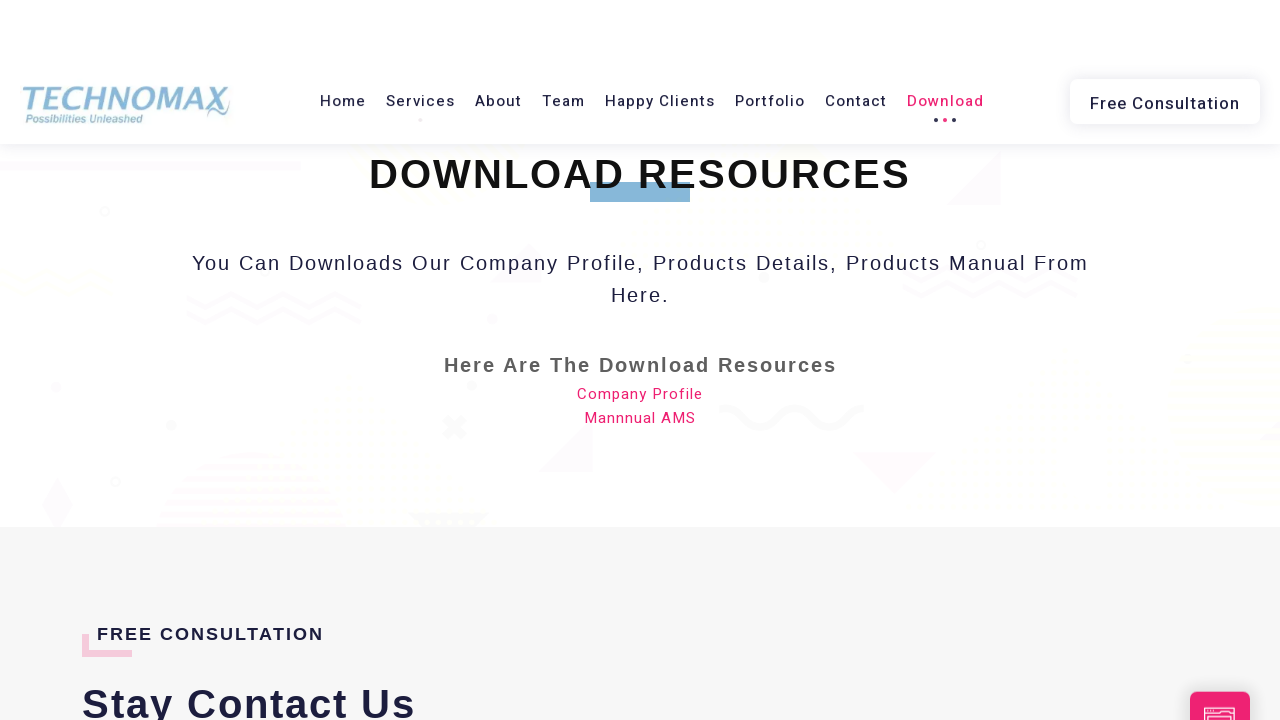

Filled name field with 'John Doe' on #form_name
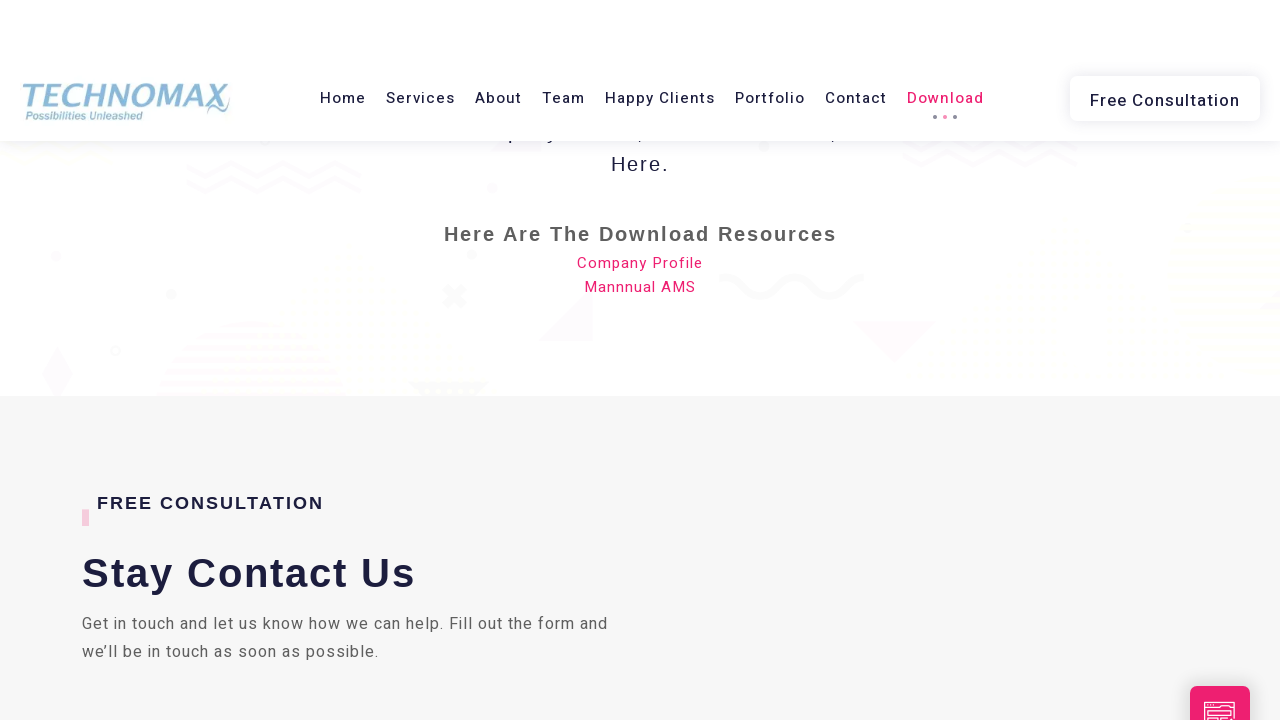

Filled email field with 'johndoe@example.com' on #form_email
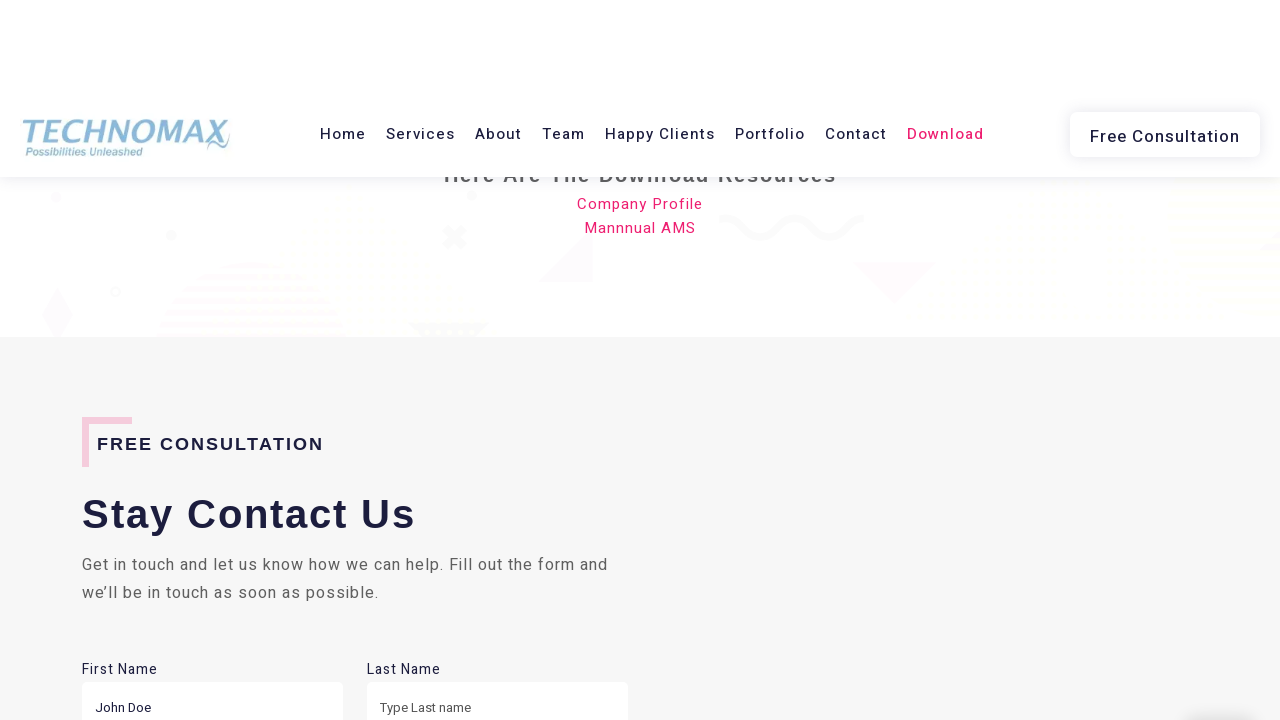

Filled phone field with '9876543210' on #form_phone
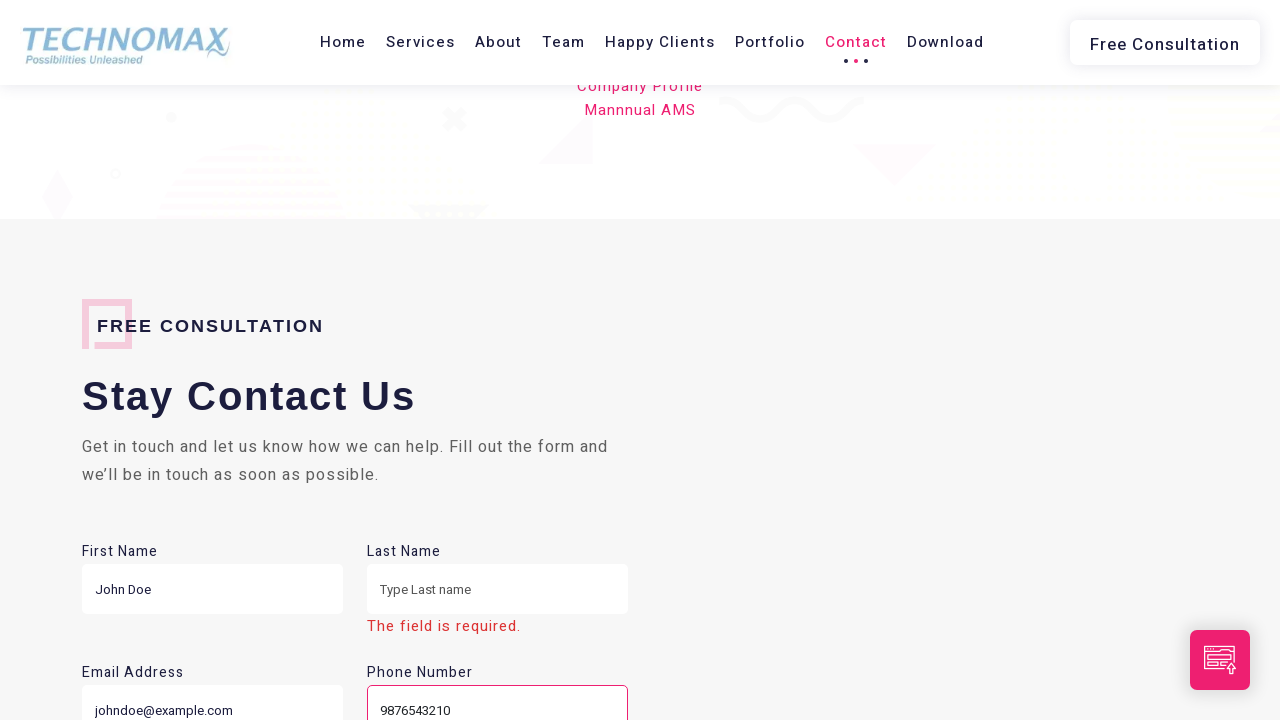

Filled message field with test message on #form_message
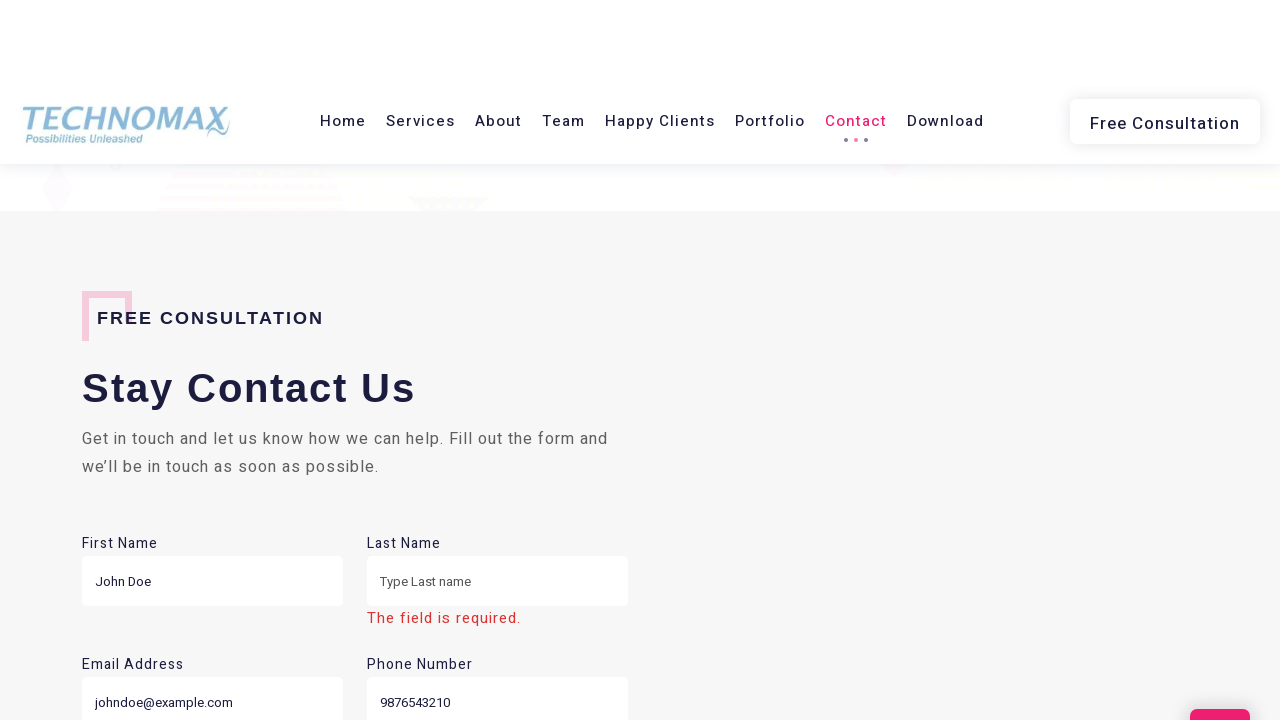

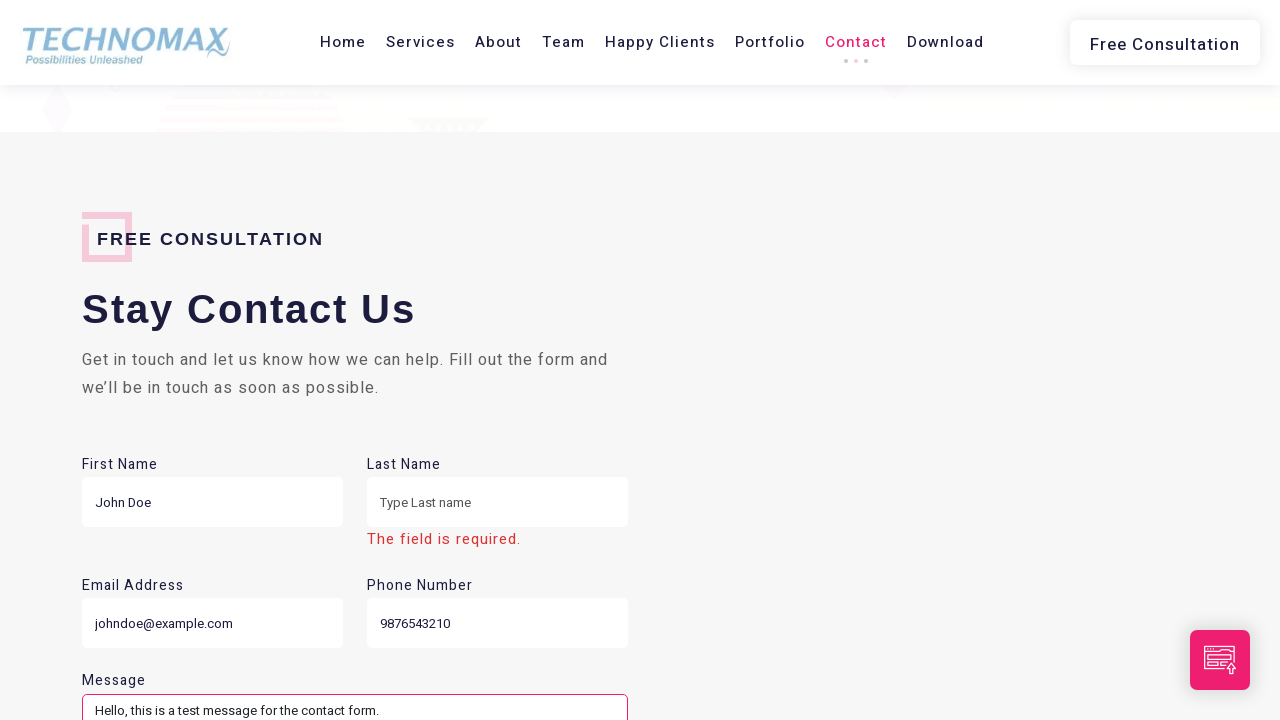